Solves a math problem on a web page by reading a value, calculating the answer using a logarithmic formula, filling the answer field, and selecting robot verification options before submitting.

Starting URL: http://suninjuly.github.io/math.html

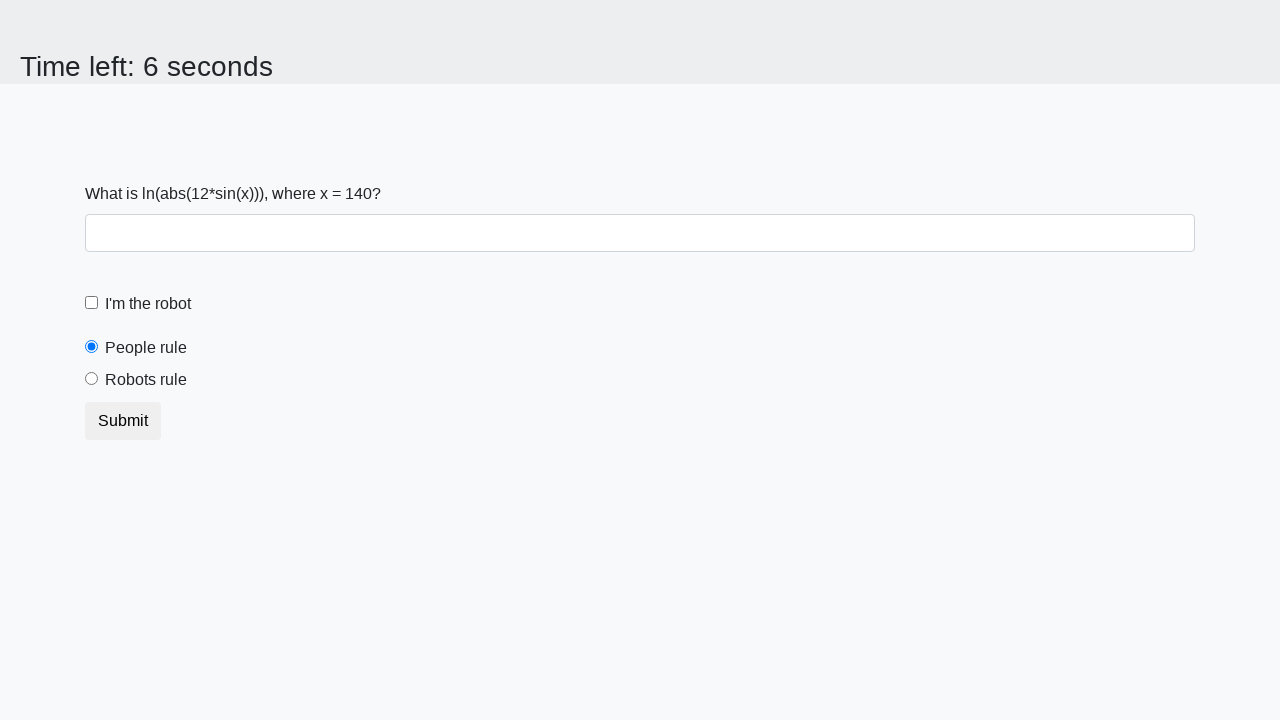

Retrieved the value of x from the page
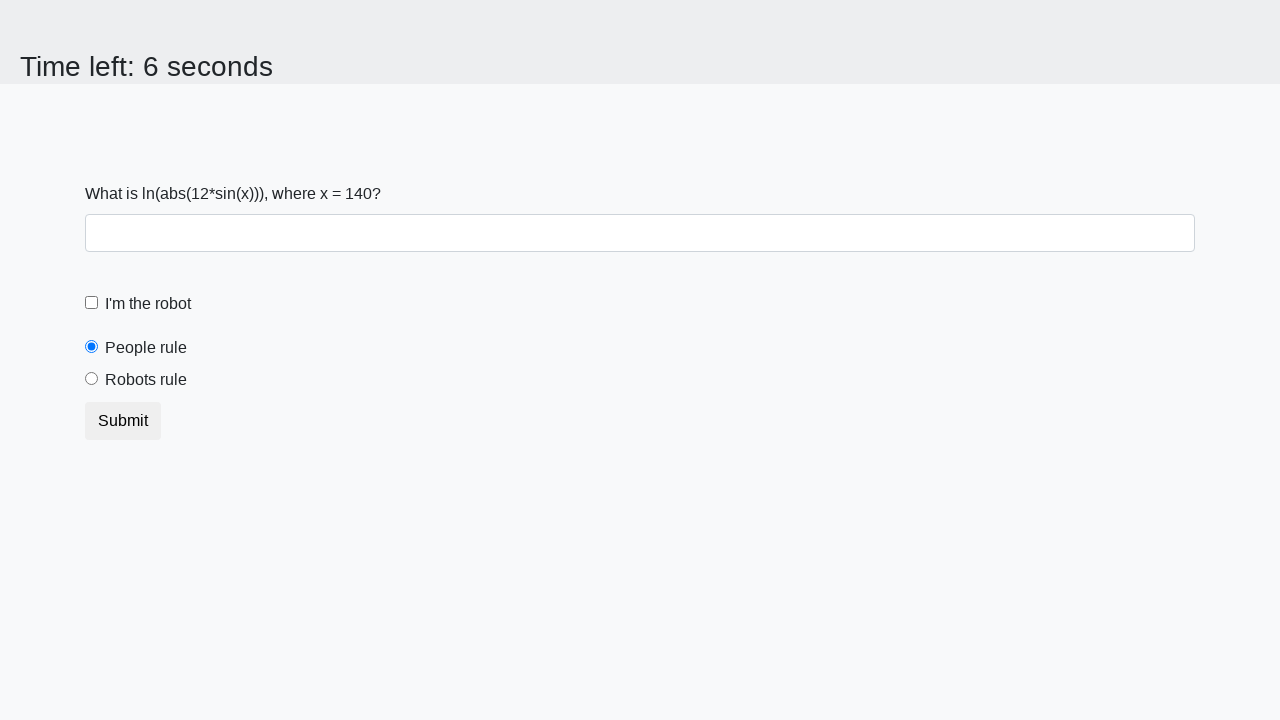

Calculated answer using logarithmic formula: 2.4649484630221914
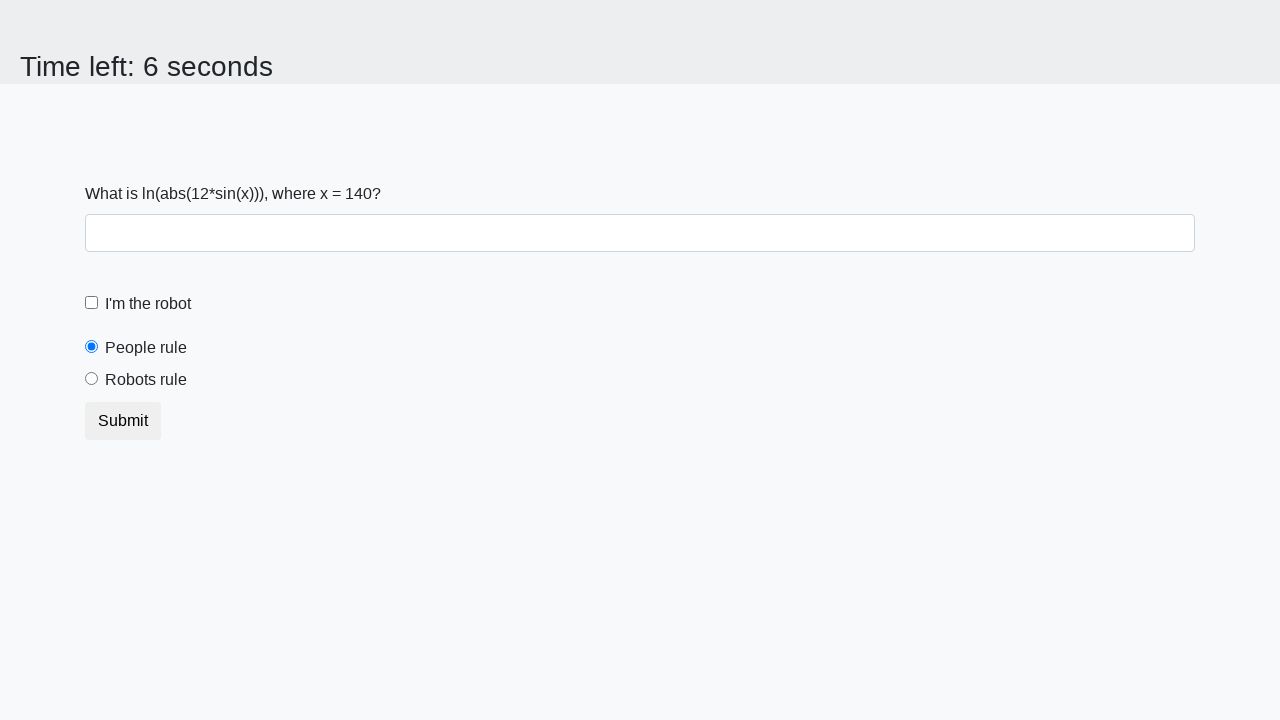

Filled the answer field with calculated value on #answer
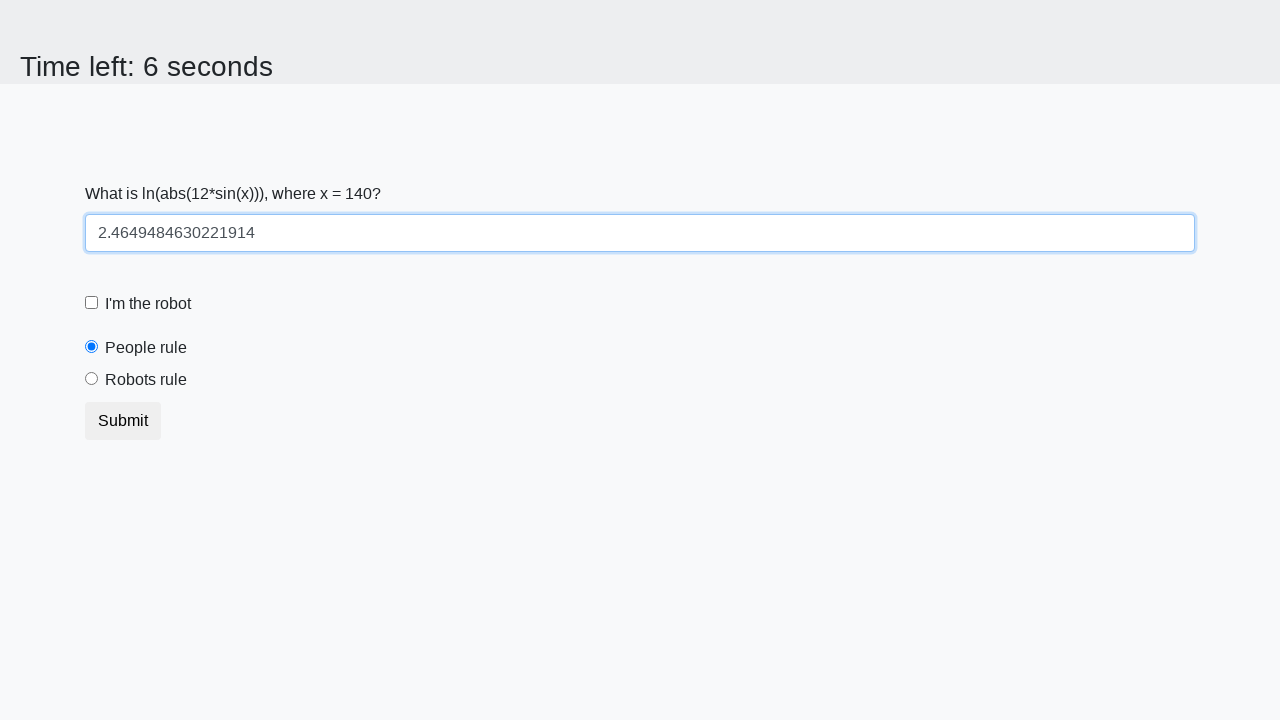

Clicked the robot checkbox at (92, 303) on #robotCheckbox
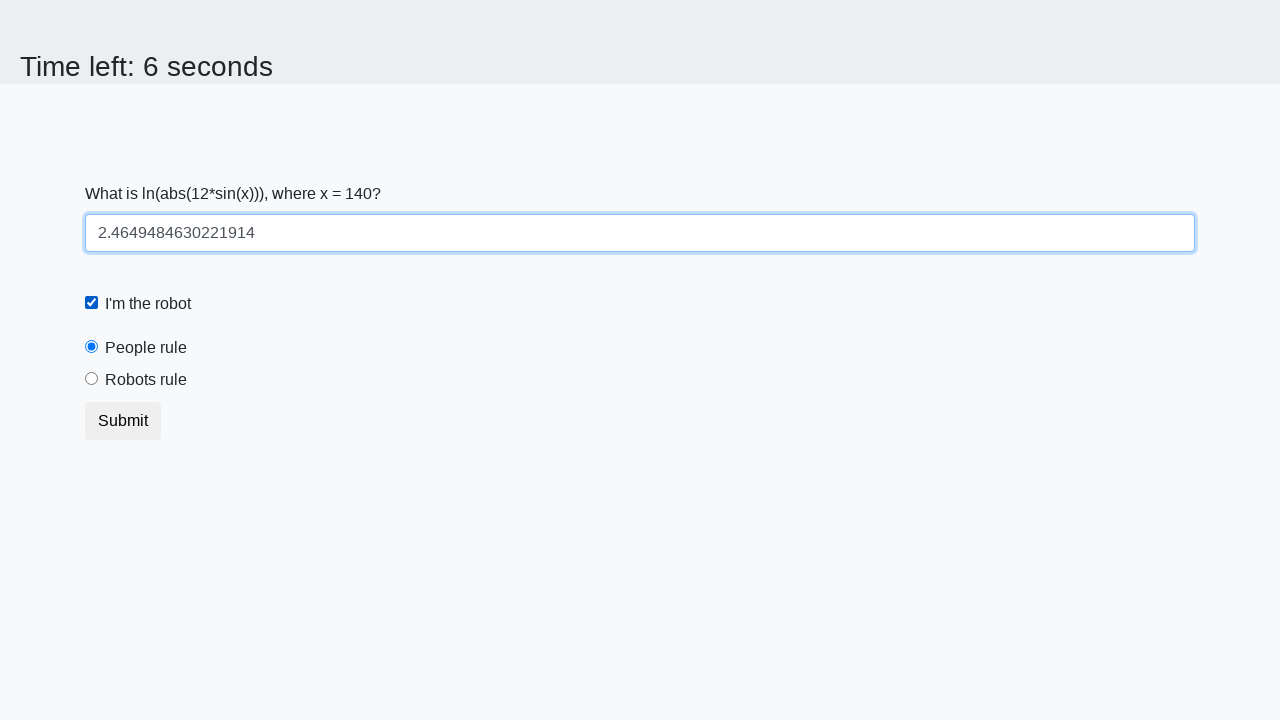

Selected the robot radio button at (92, 379) on #robotsRule
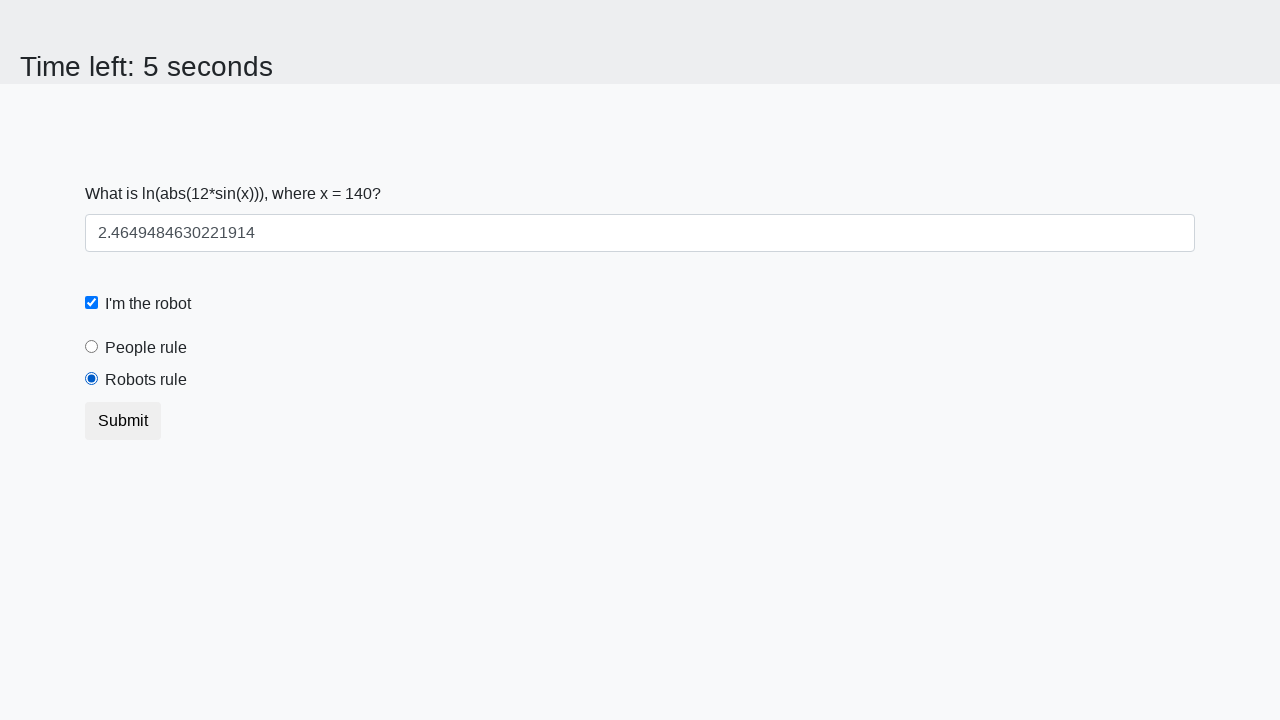

Clicked the submit button at (123, 421) on button.btn.btn-default
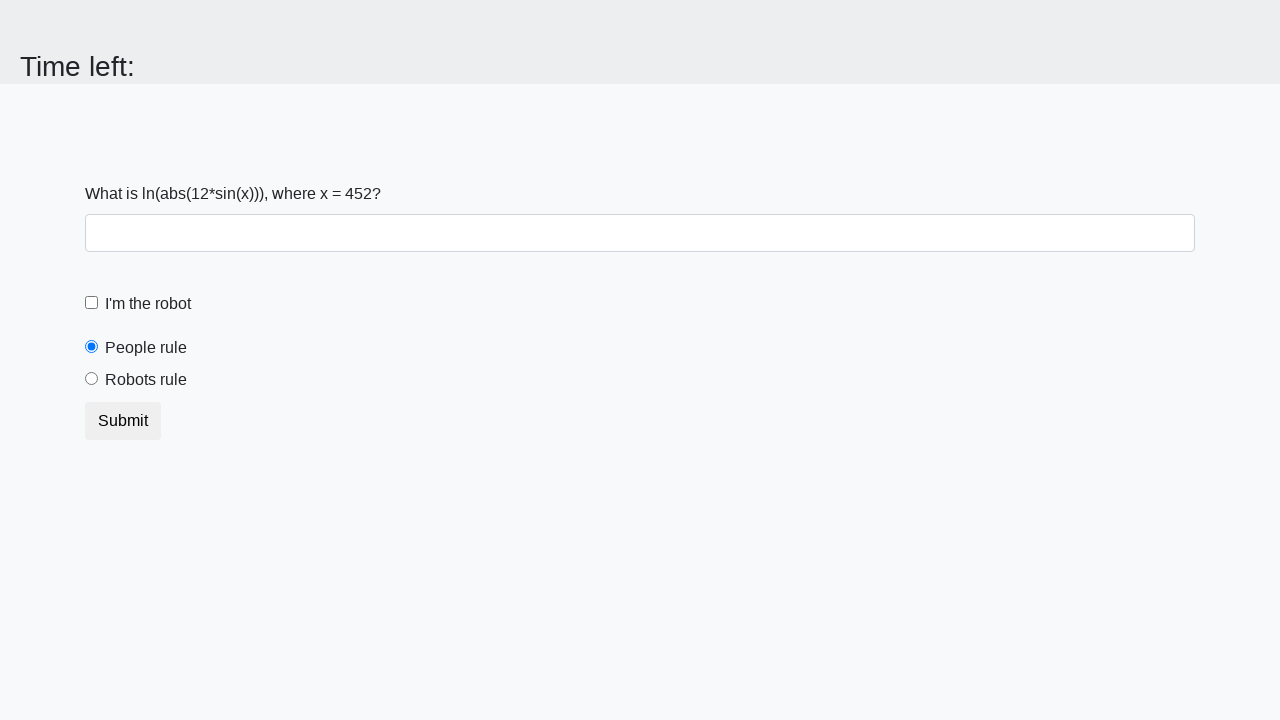

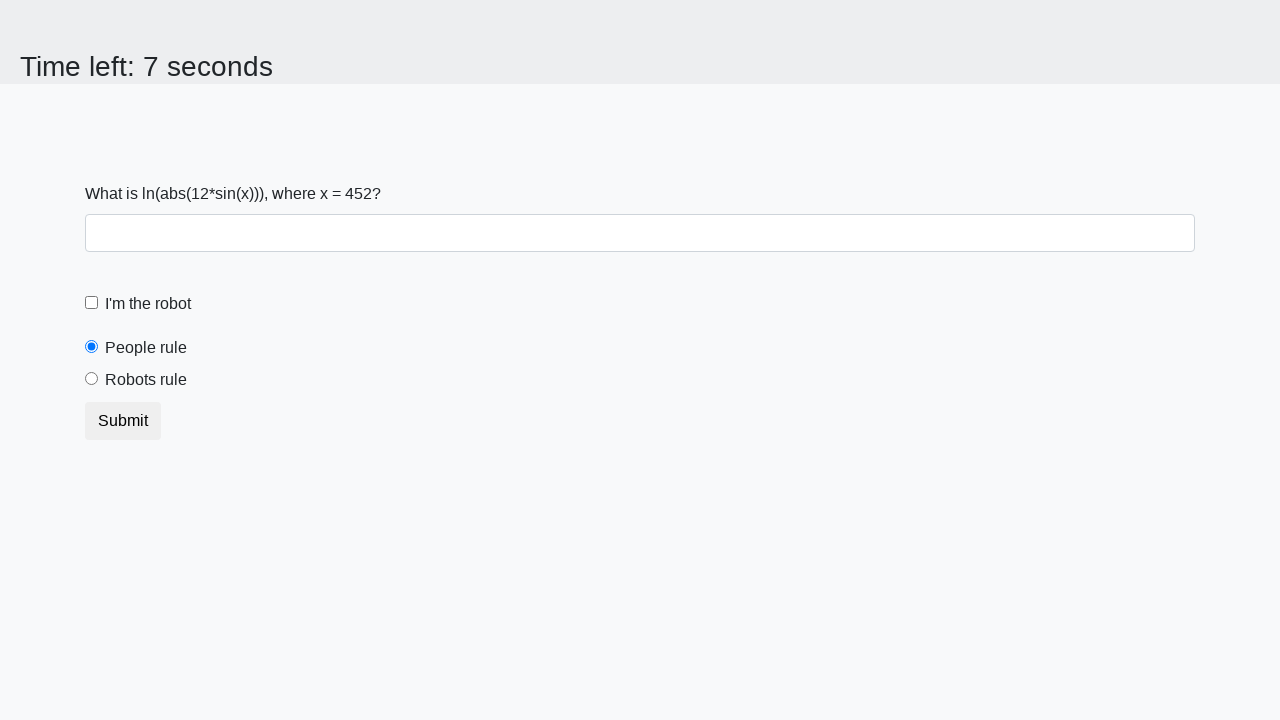